Verifies that the footer text "rights belongs to me." is visible on the page

Starting URL: https://my-web-app-amber.vercel.app/

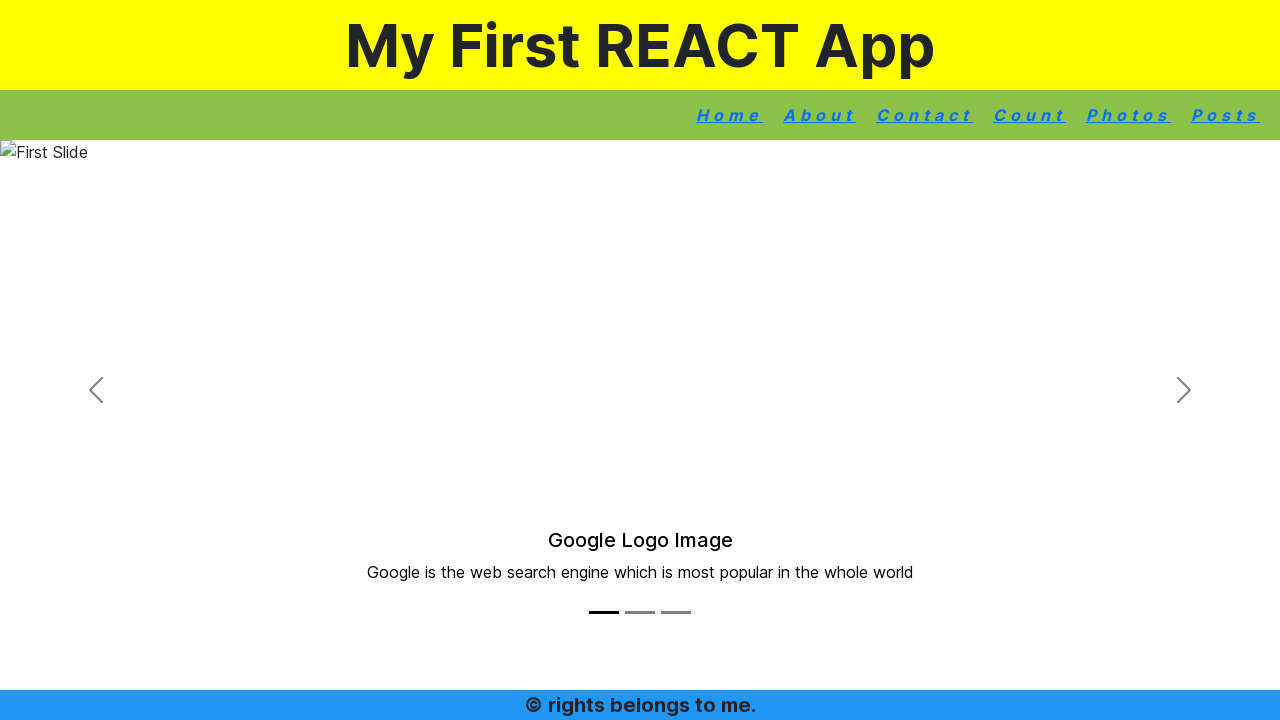

Verified that footer text 'rights belongs to me.' is visible on the page
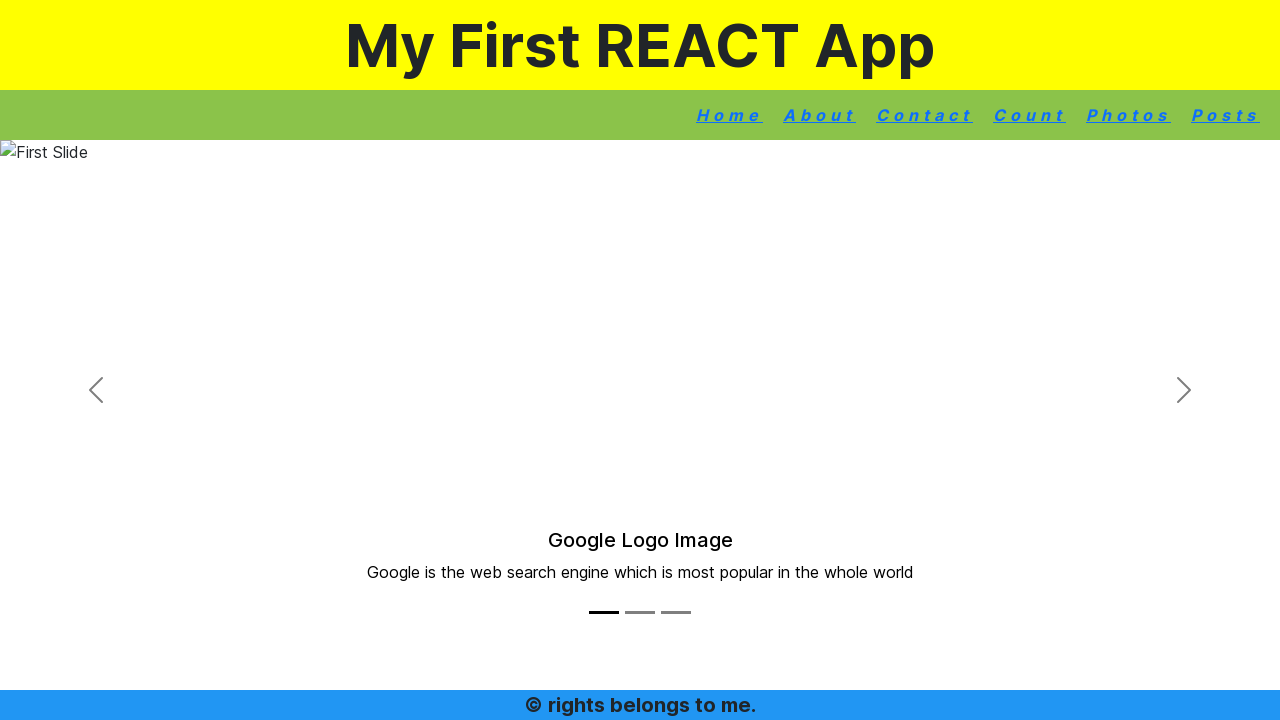

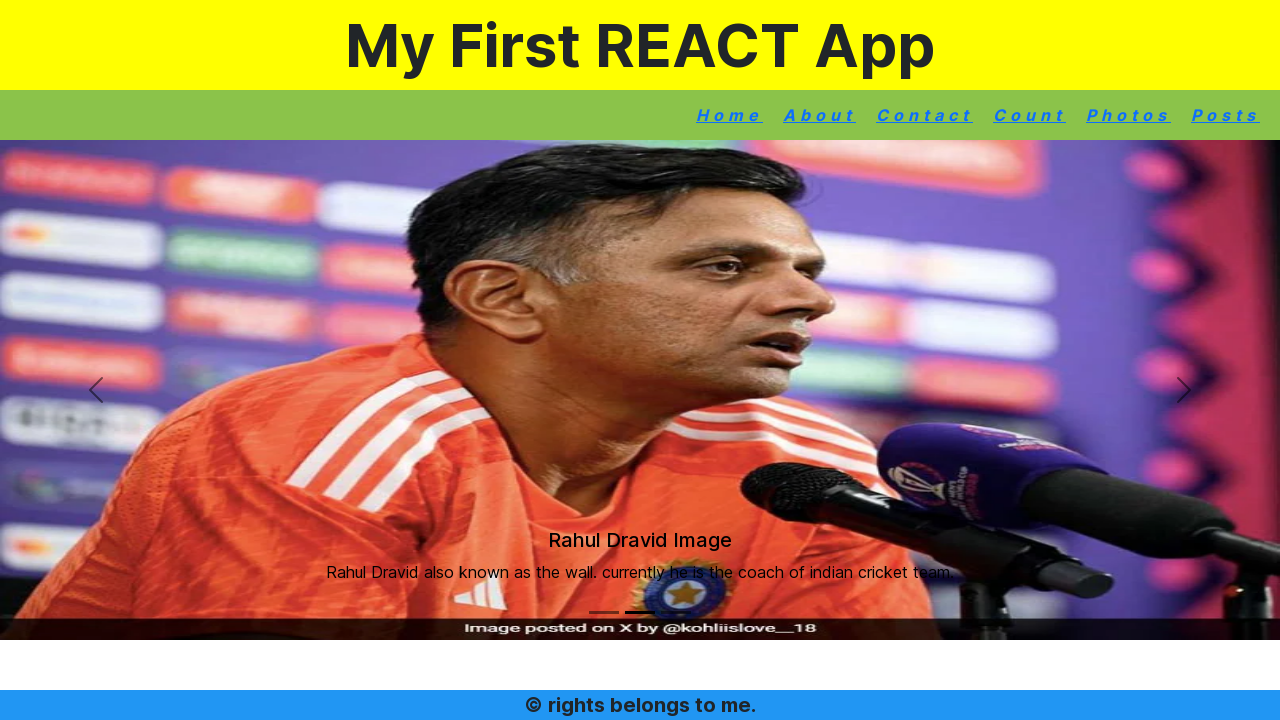